Tests that a todo item is removed when edited to an empty string

Starting URL: https://demo.playwright.dev/todomvc

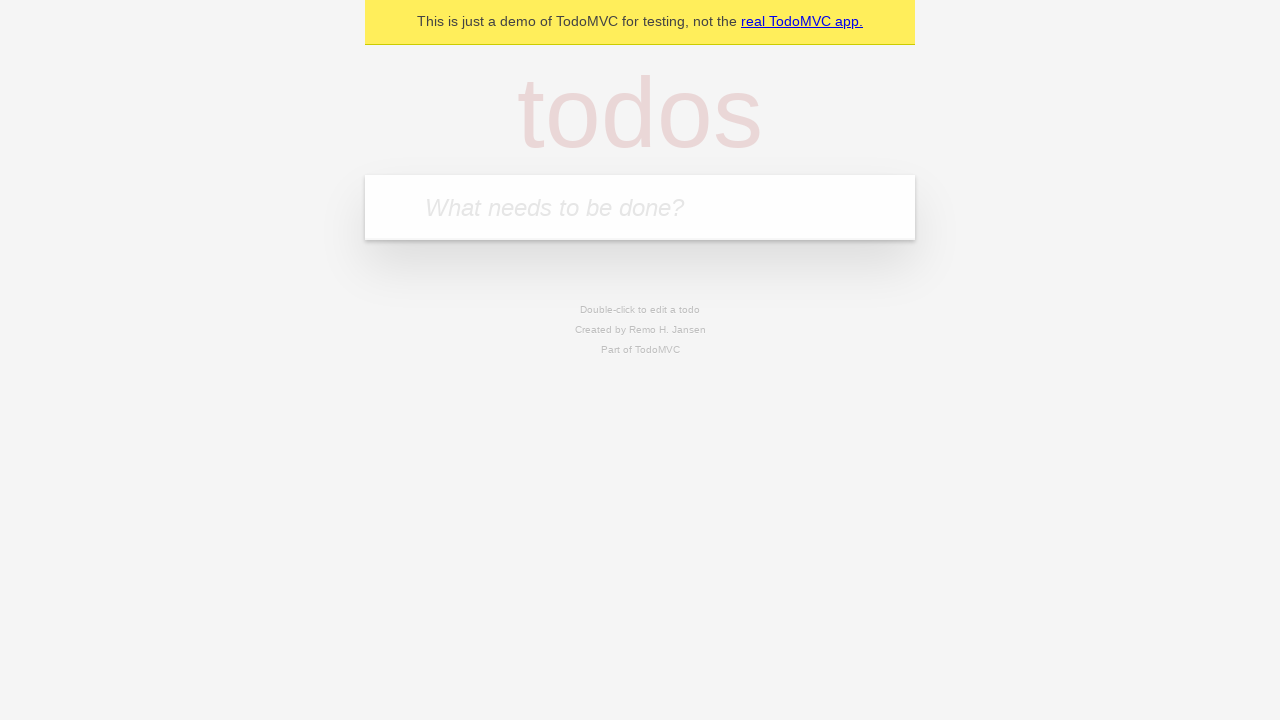

Filled first todo input with 'buy some cheese' on .new-todo
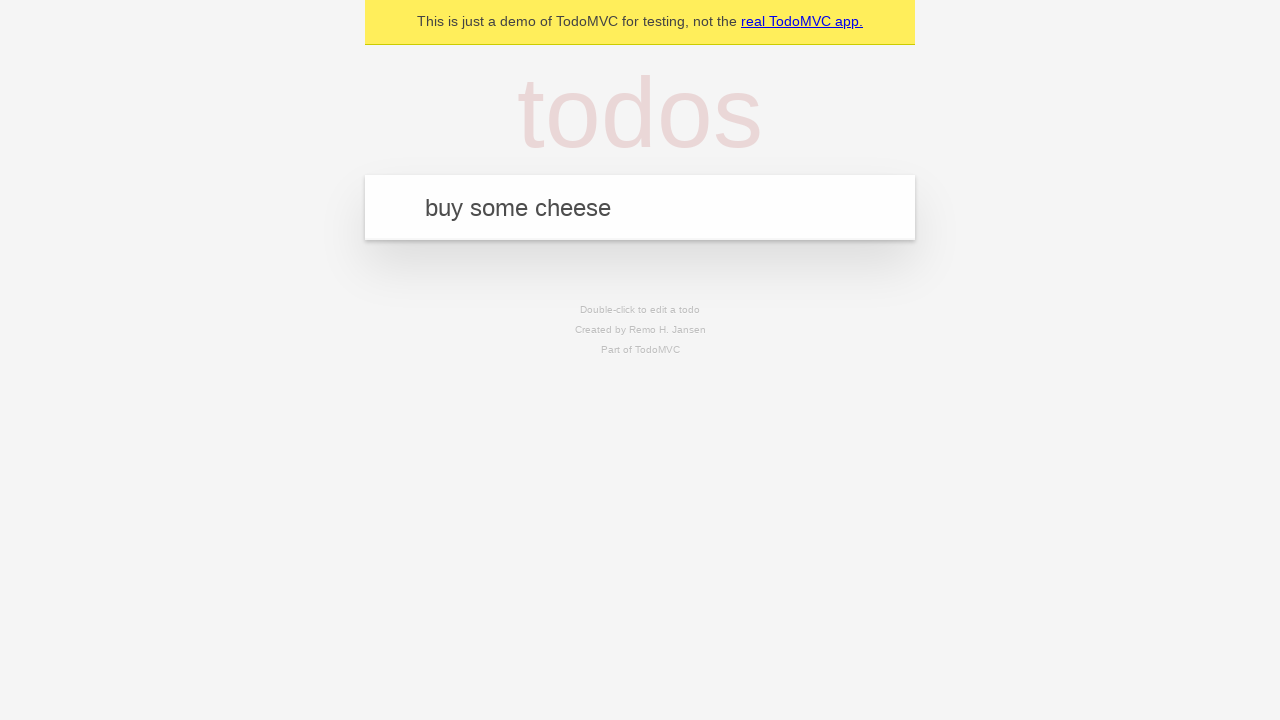

Pressed Enter to add first todo on .new-todo
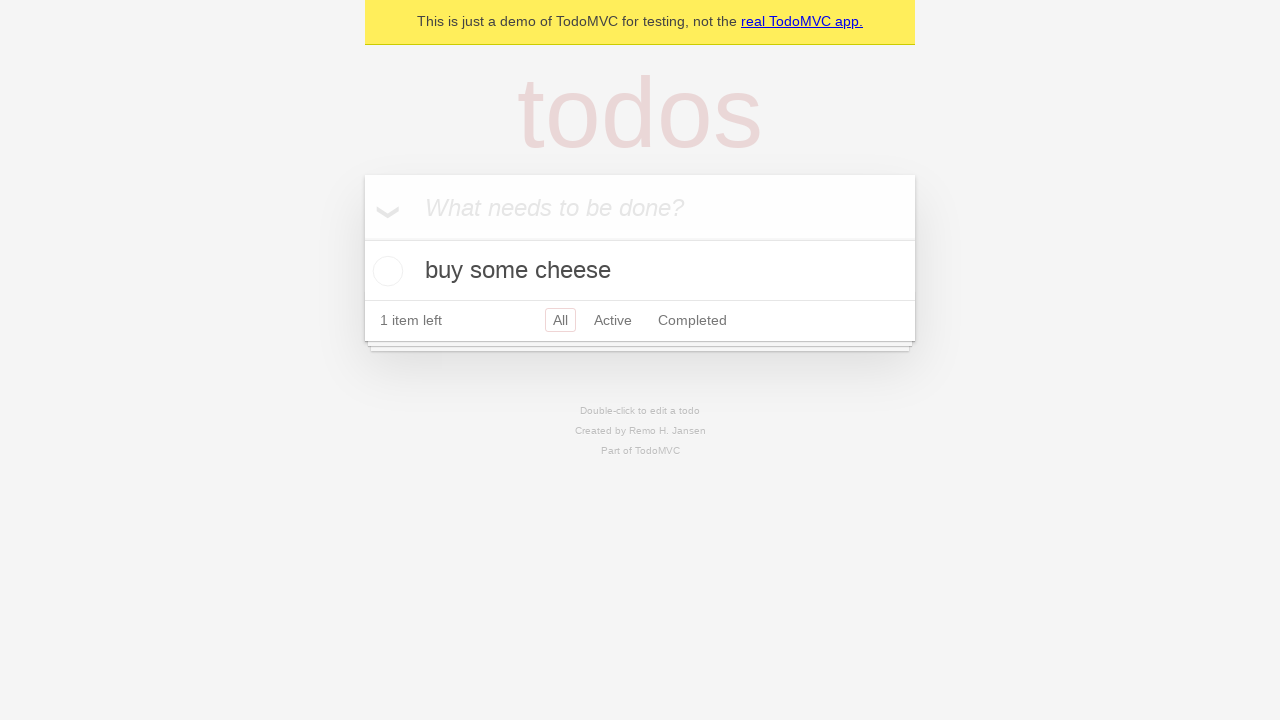

Filled second todo input with 'feed the cat' on .new-todo
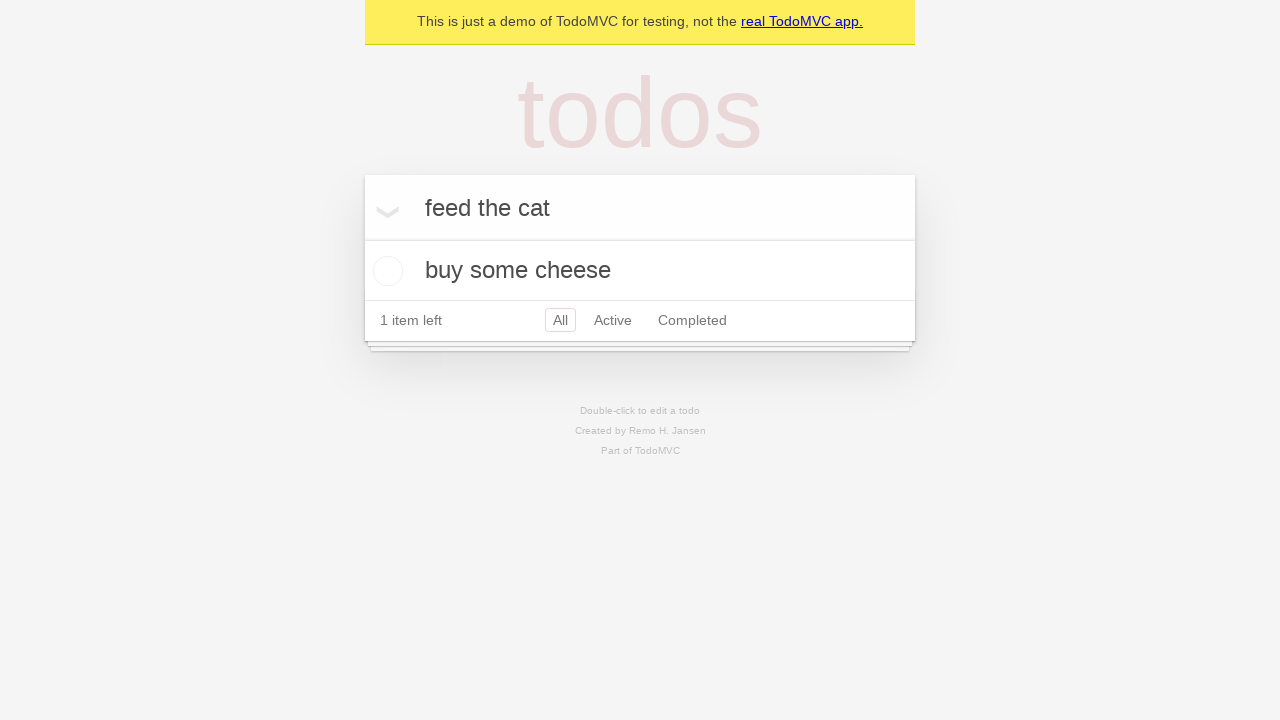

Pressed Enter to add second todo on .new-todo
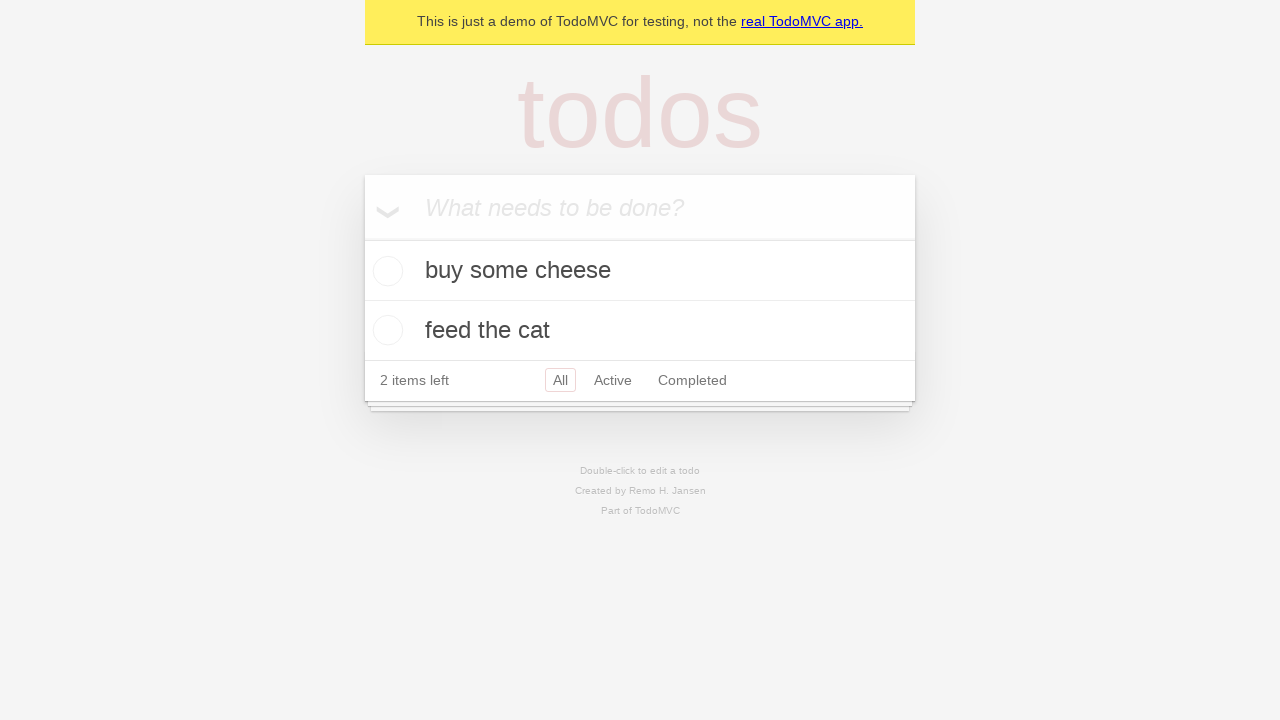

Filled third todo input with 'book a doctors appointment' on .new-todo
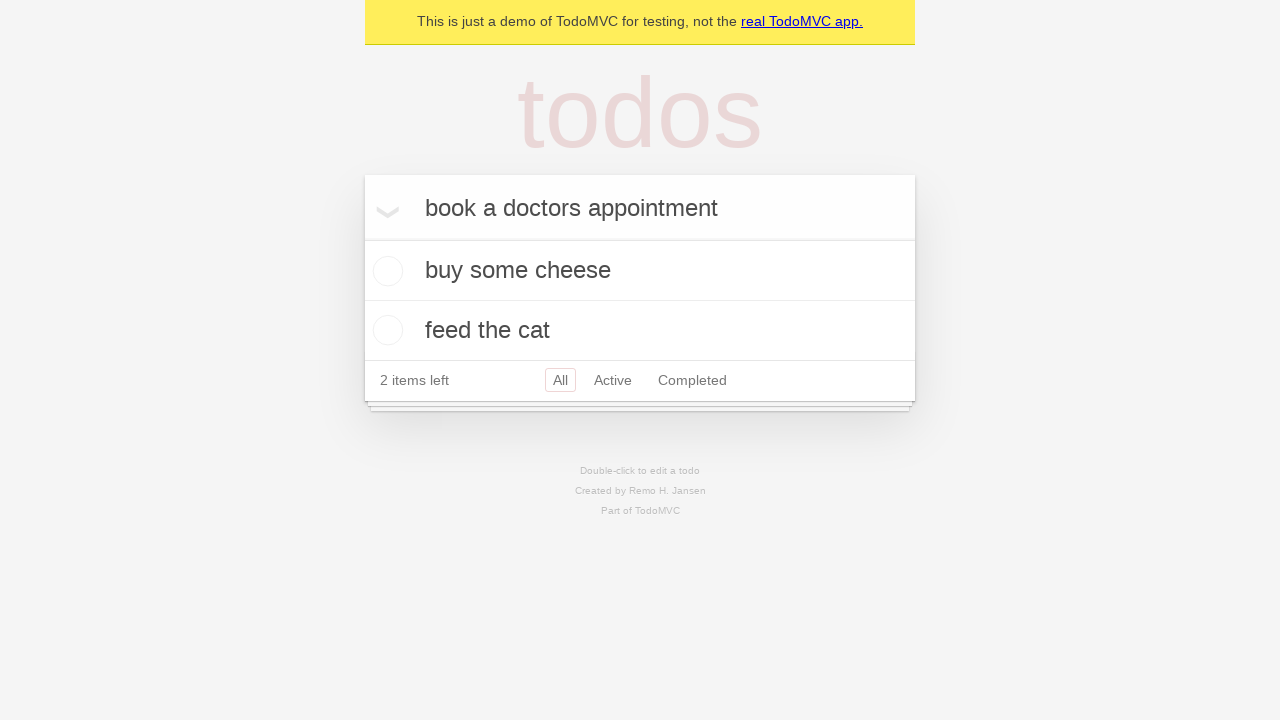

Pressed Enter to add third todo on .new-todo
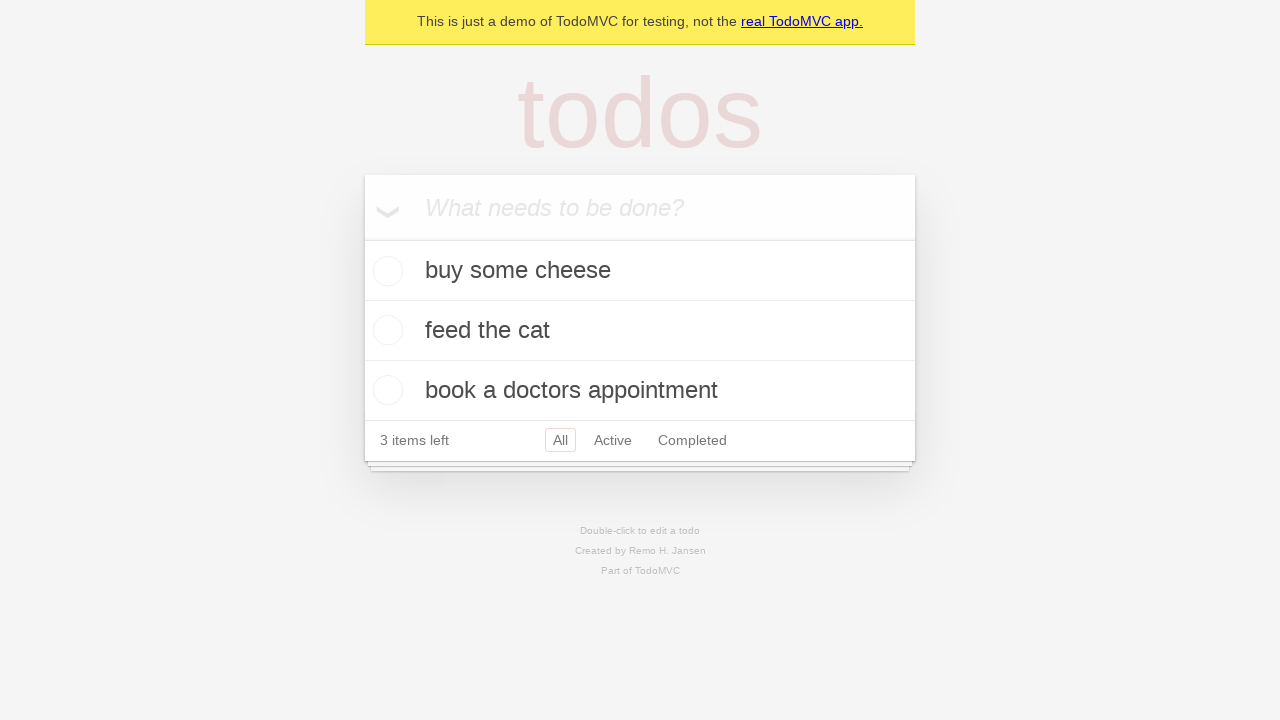

Waited for all three todo items to be visible
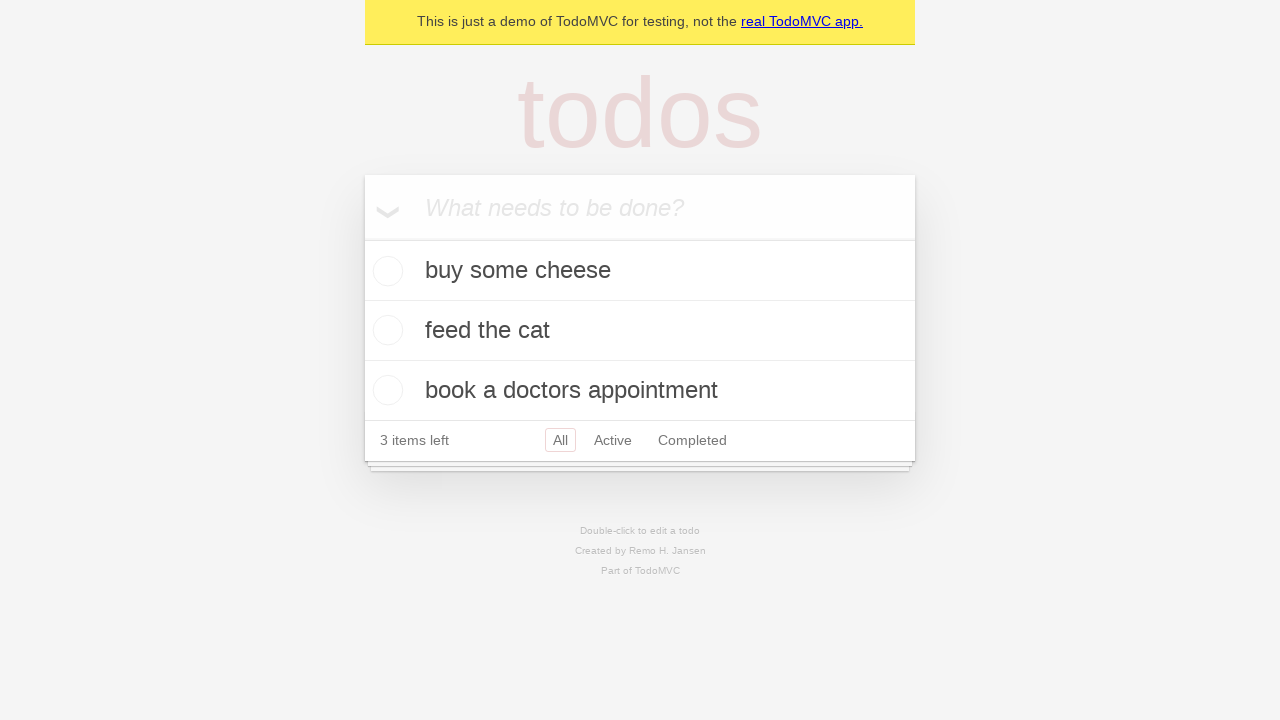

Double-clicked second todo to enter edit mode at (640, 331) on .todo-list li >> nth=1
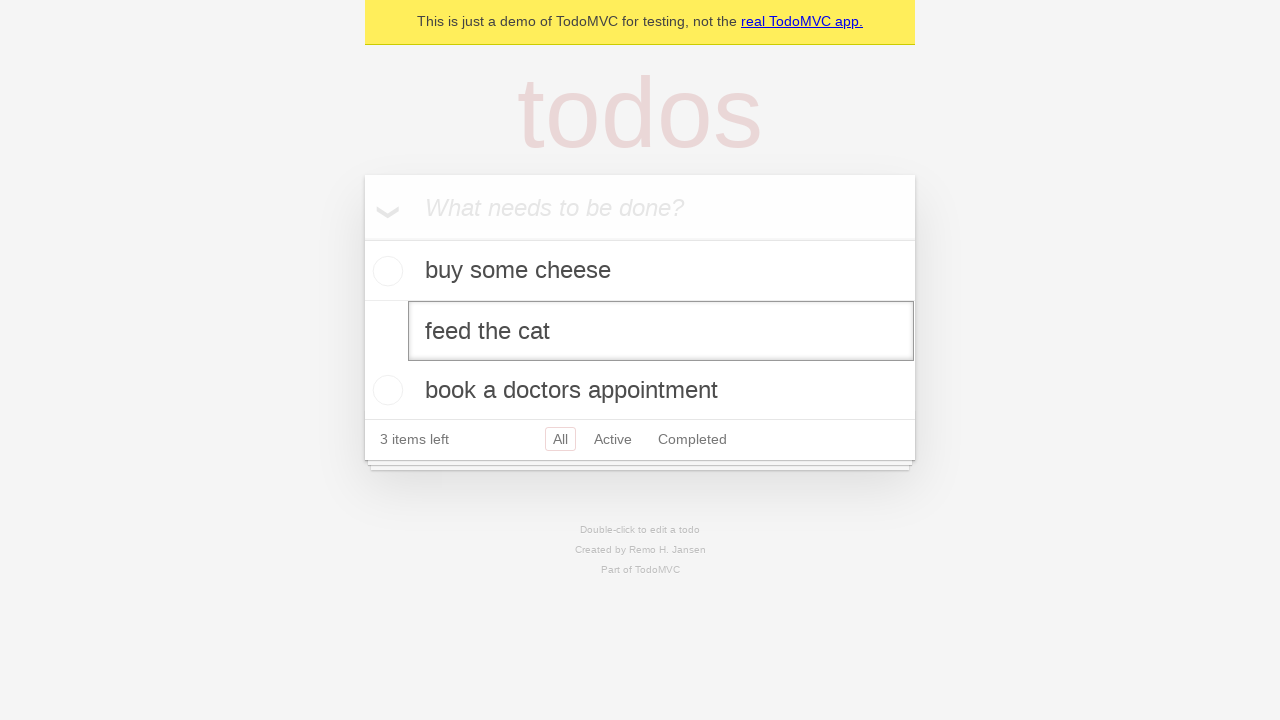

Cleared the text in the edit field for second todo on .todo-list li >> nth=1 >> .edit
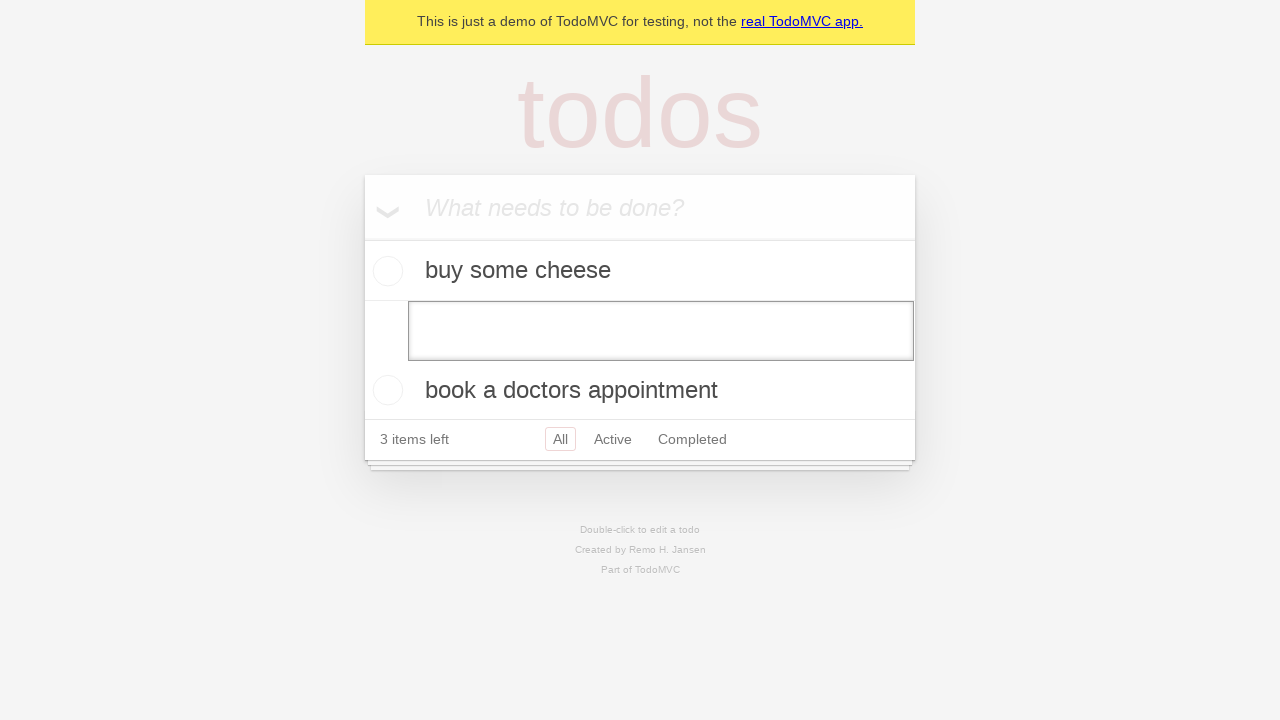

Pressed Enter to submit empty text, removing the second todo on .todo-list li >> nth=1 >> .edit
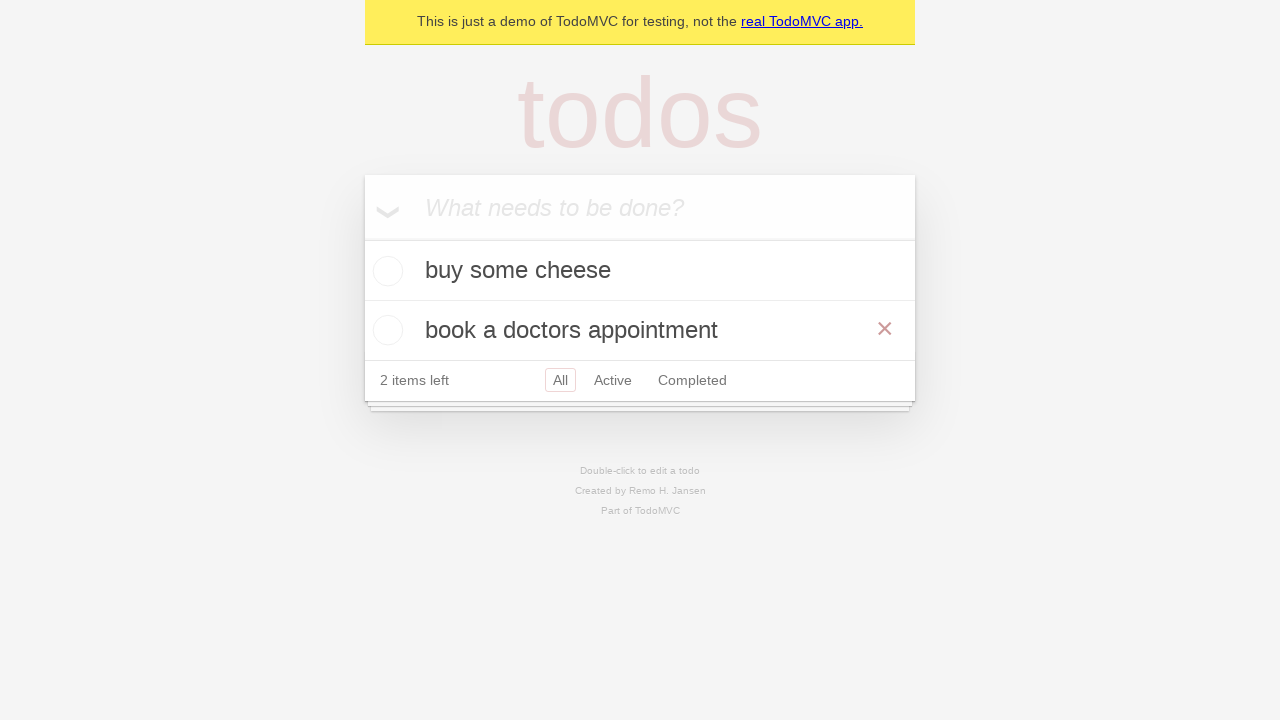

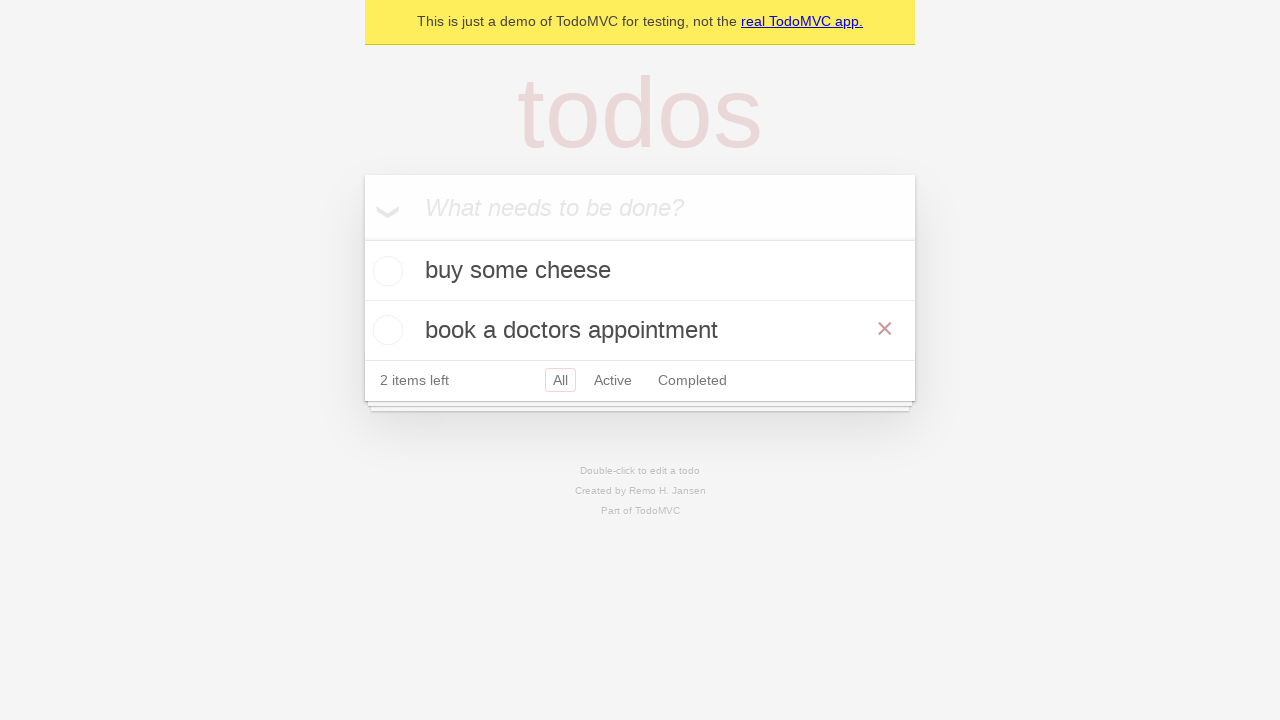